Tests radio button selection functionality by selecting radio buttons by value and position in different radio button groups

Starting URL: http://www.echoecho.com/htmlforms10.htm

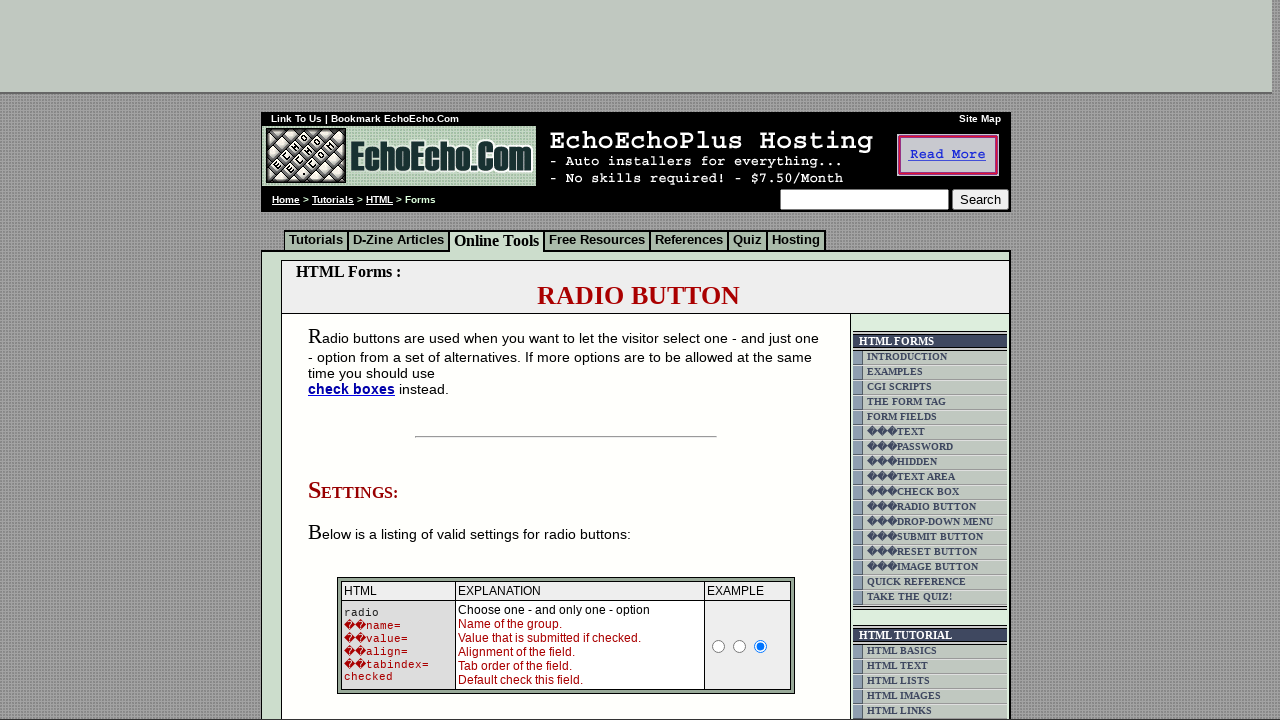

Waited for radio buttons with name 'group1' to load
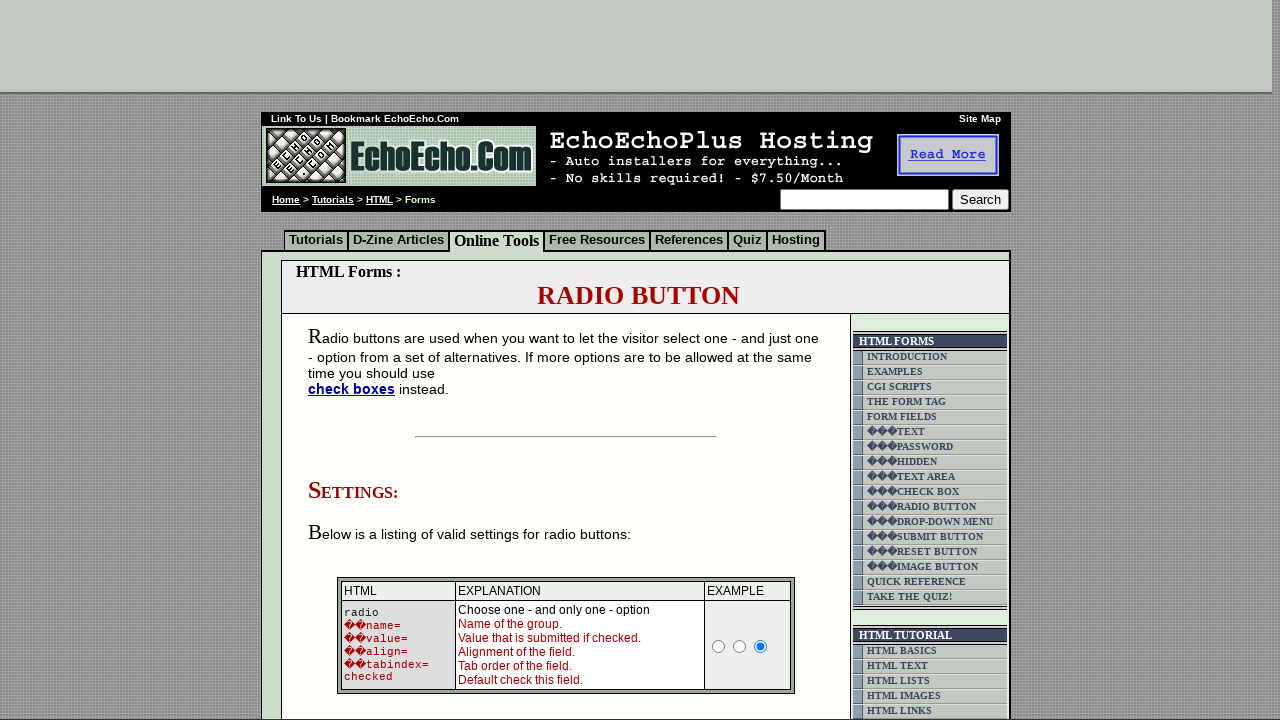

Checked if second radio button in group1 is selected
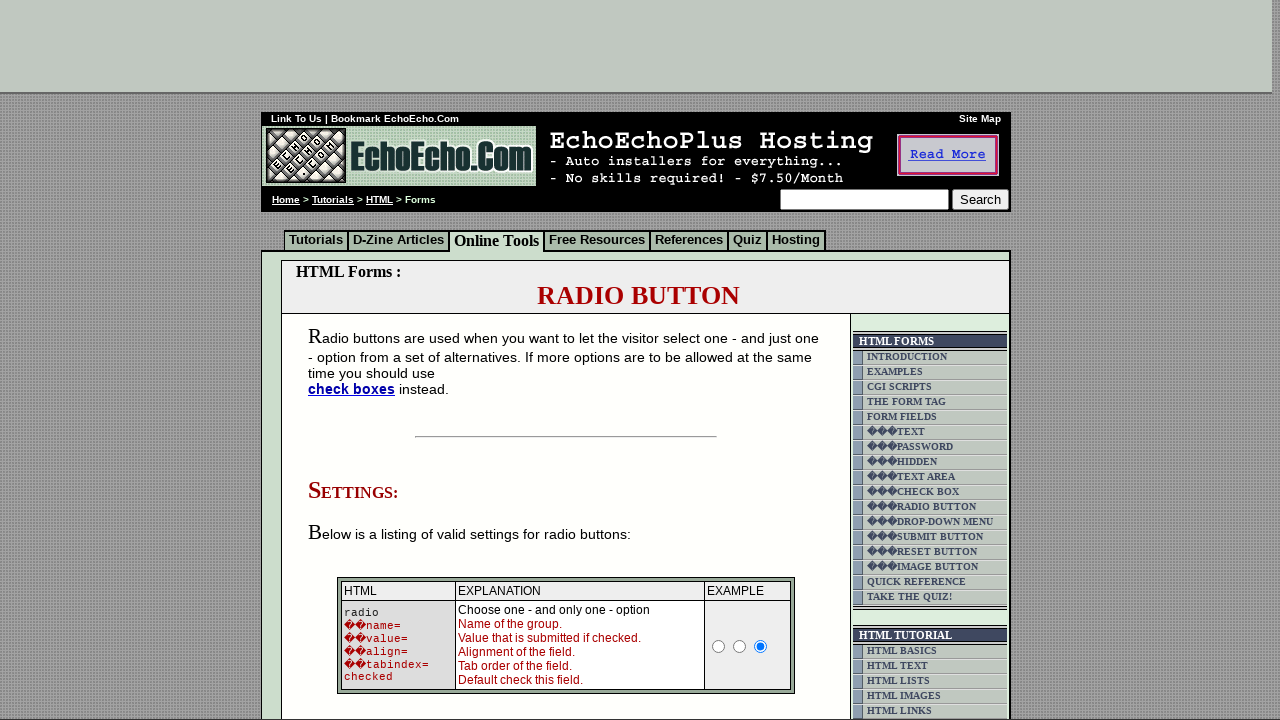

Checked if third radio button in group1 is selected
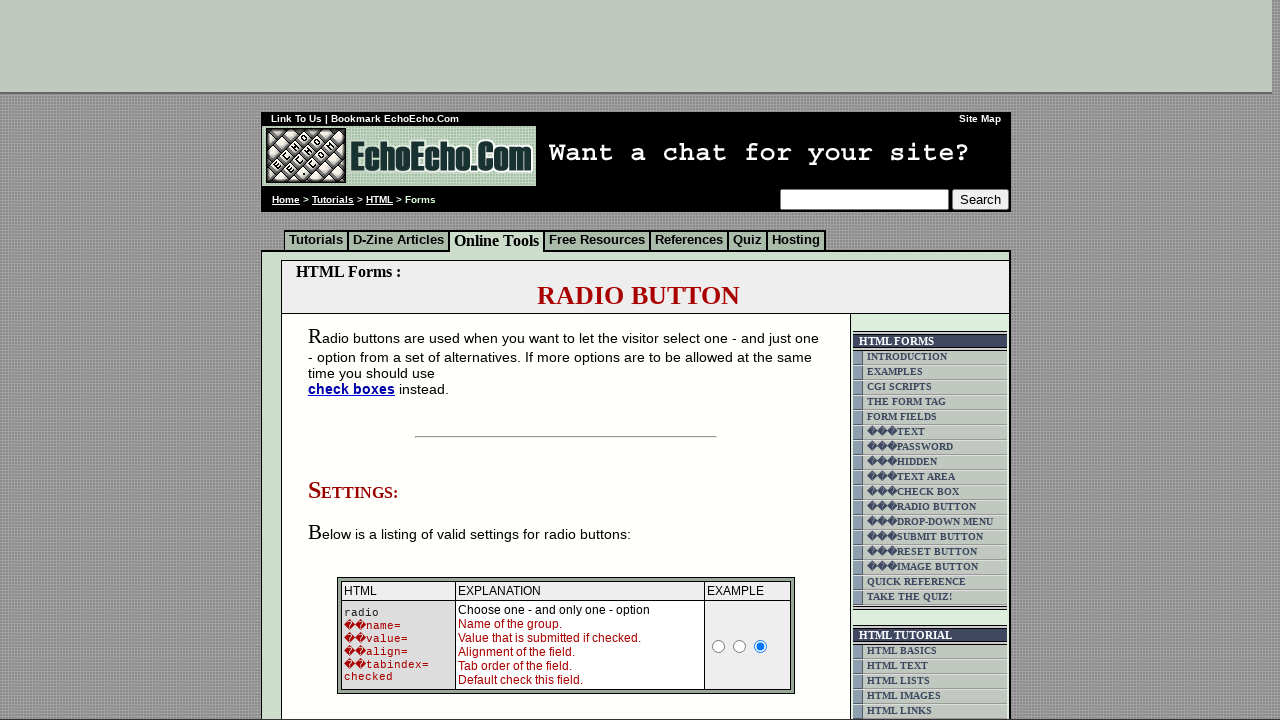

Selected radio button with value 'Cheese' from table section at (356, 360) on xpath=//td[@class='table5']//input[@type='radio'][@value='Cheese']
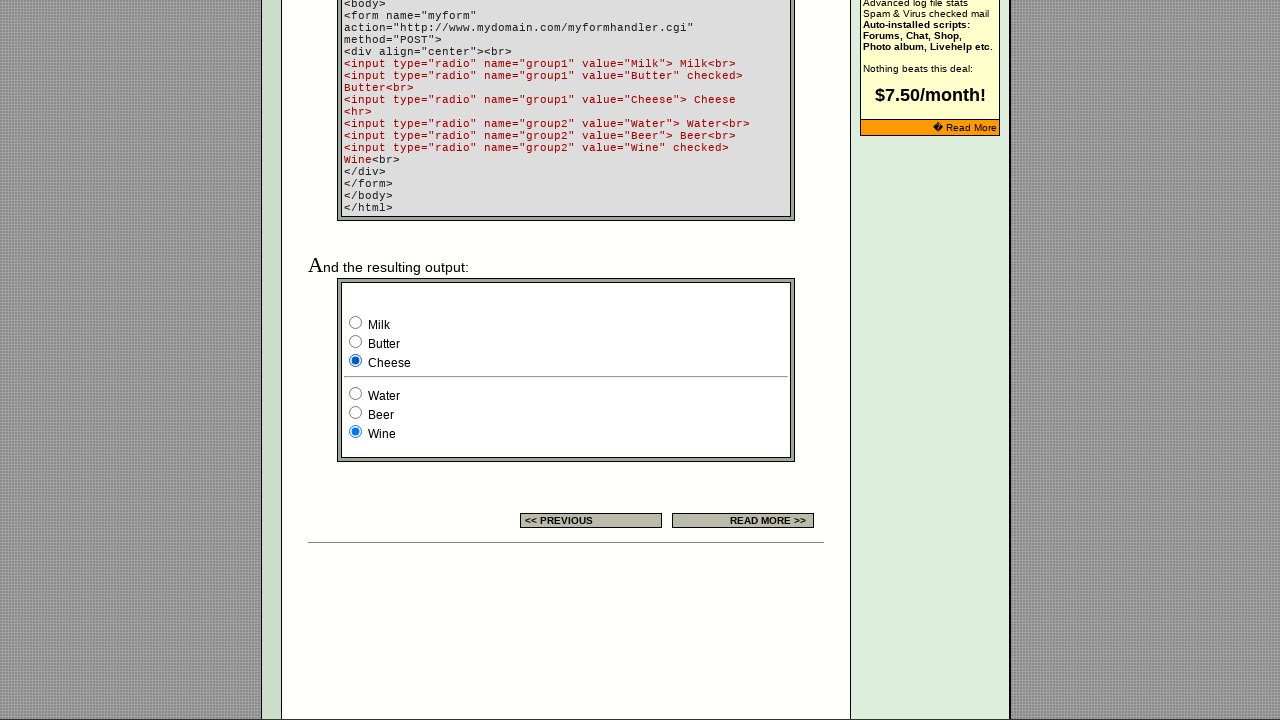

Selected fourth radio button from table section at (356, 394) on (//td[@class='table5']//input[@type='radio'])[4]
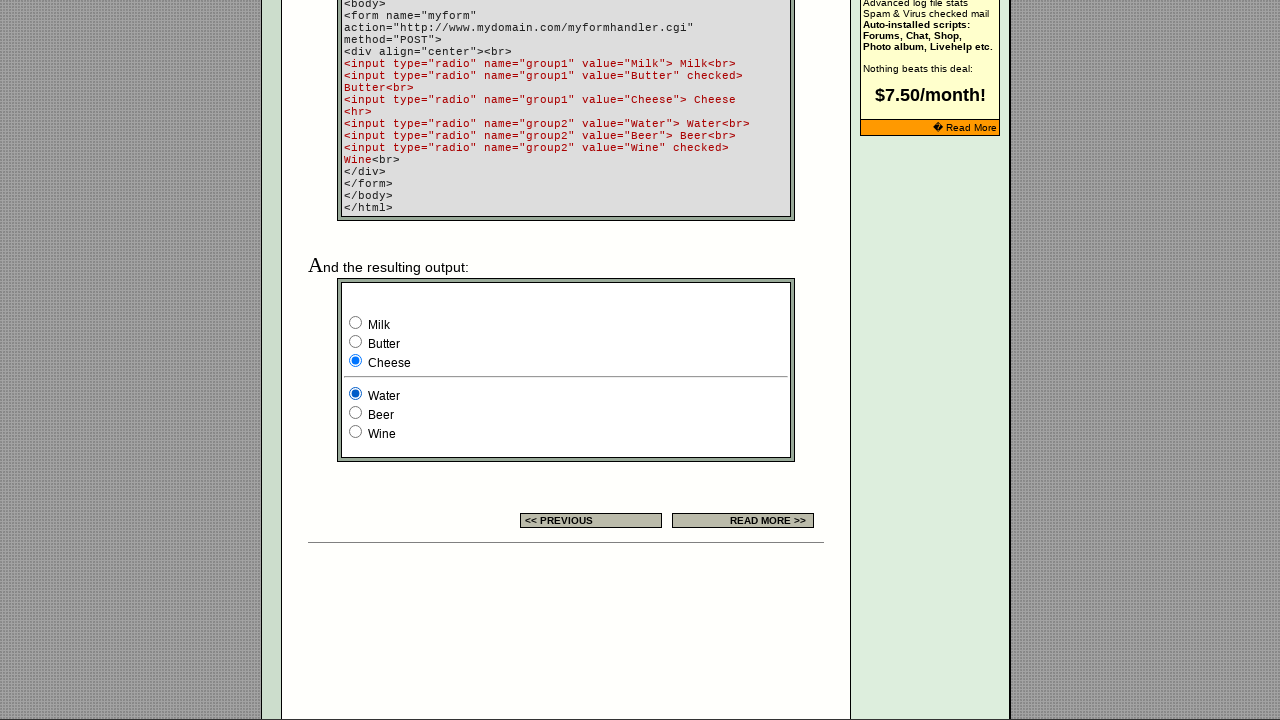

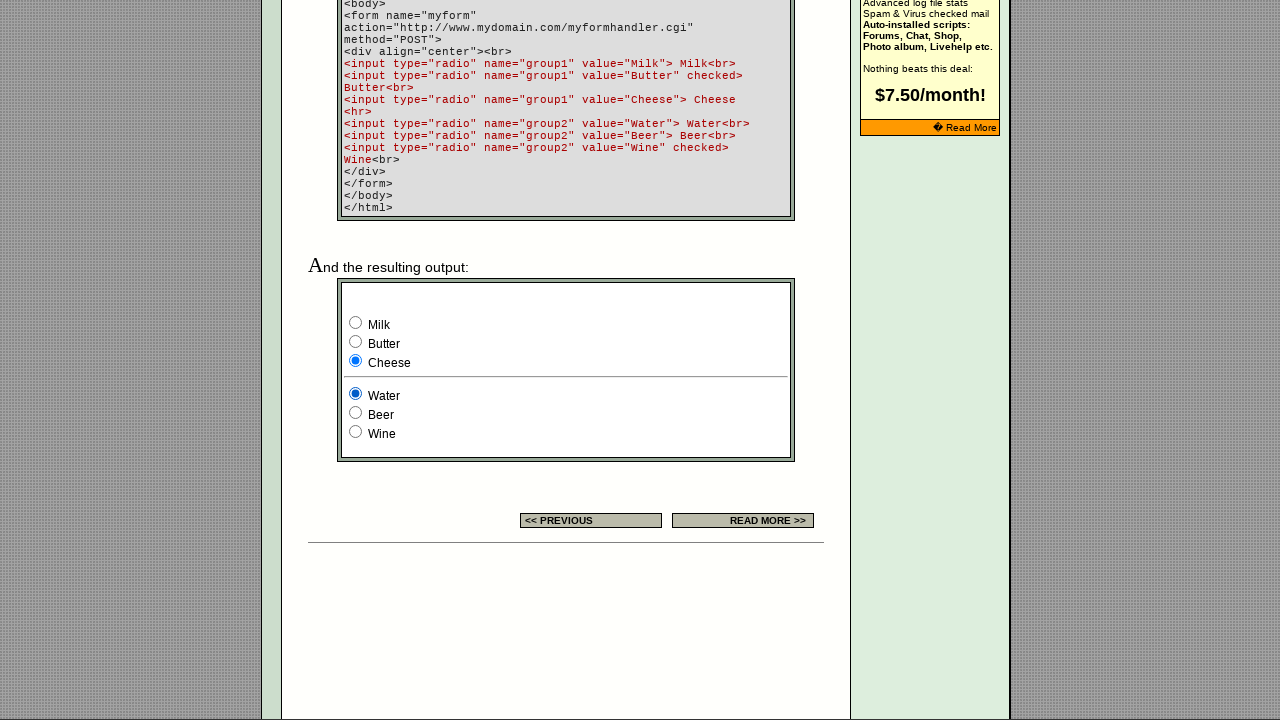